Submits a website URL and email address to ActiveSearchResults submission form

Starting URL: https://www.activesearchresults.com/addwebsite.php

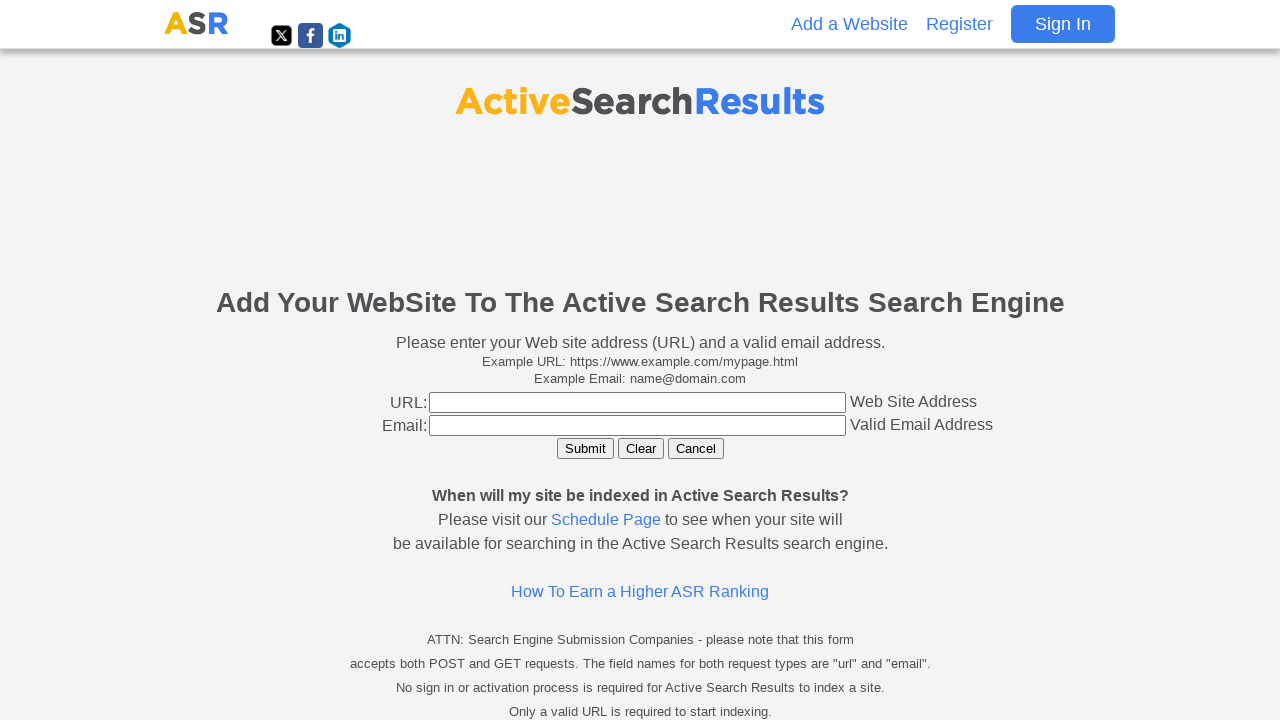

Filled URL field with 'https://example-site.com' on input[name='url']
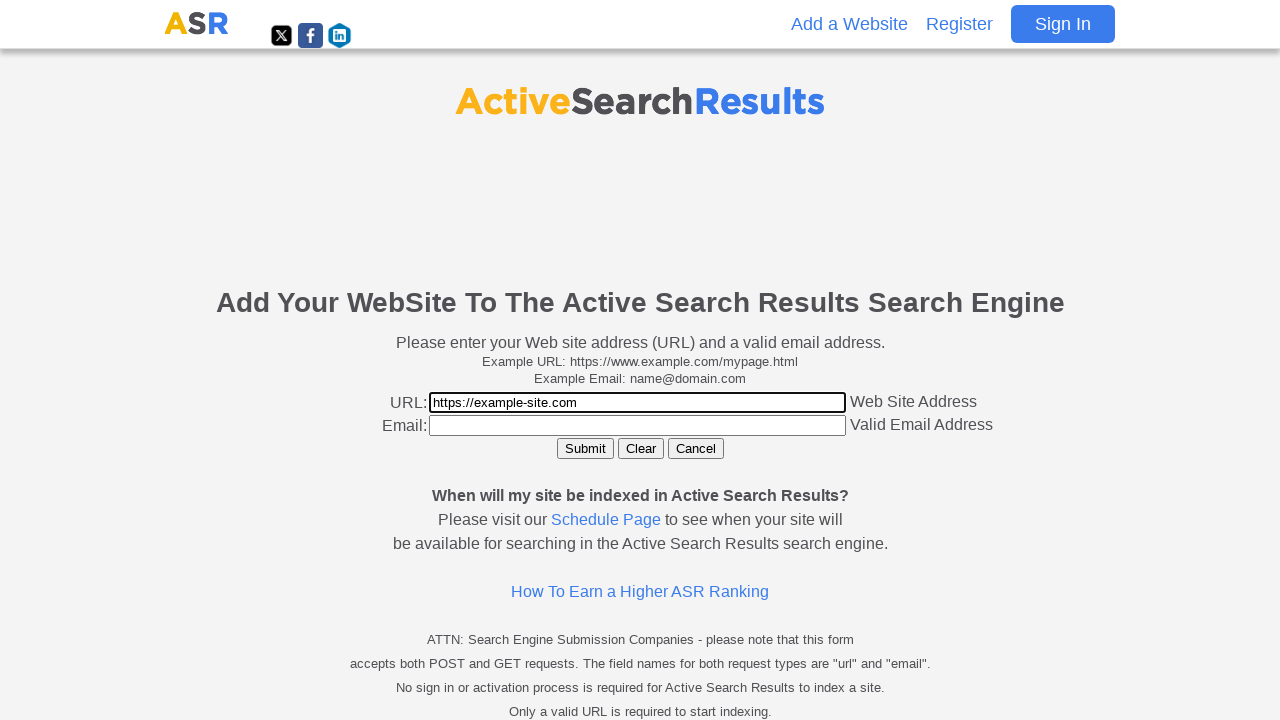

Filled email field with 'webmaster@example.com' on input[name='email']
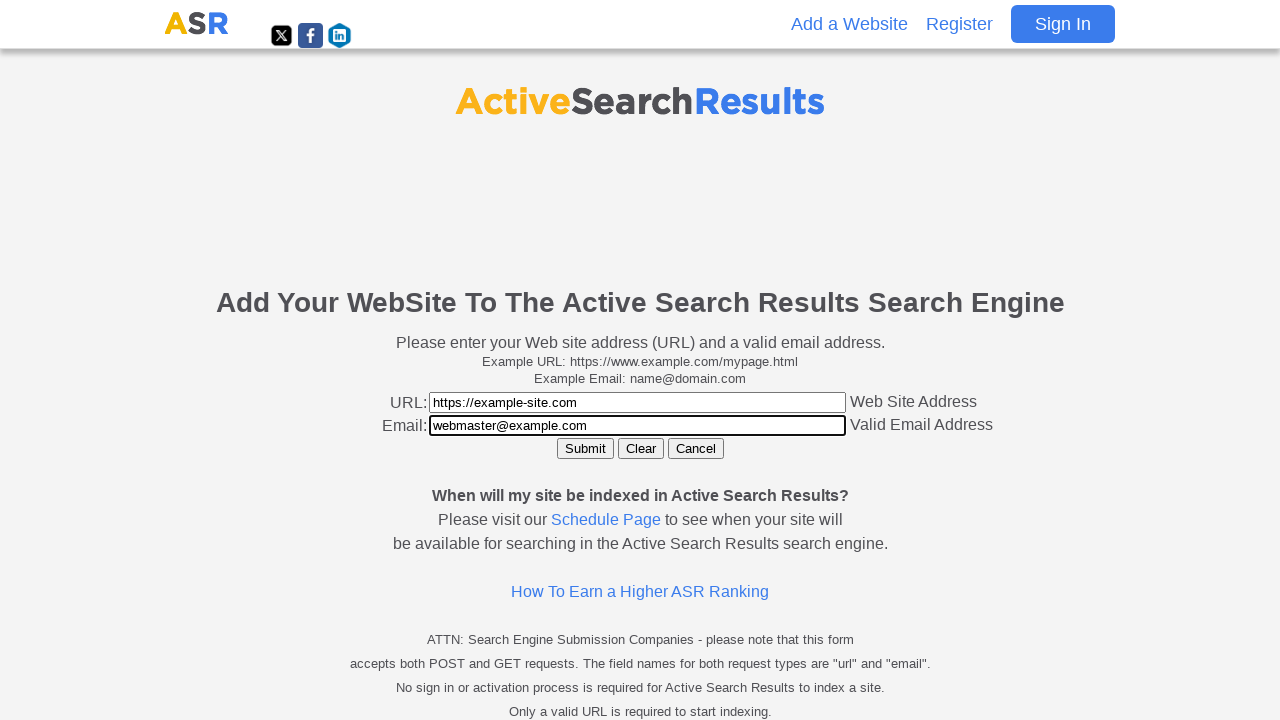

Clicked submit button to submit website URL and email at (585, 448) on input[name='submiturl']
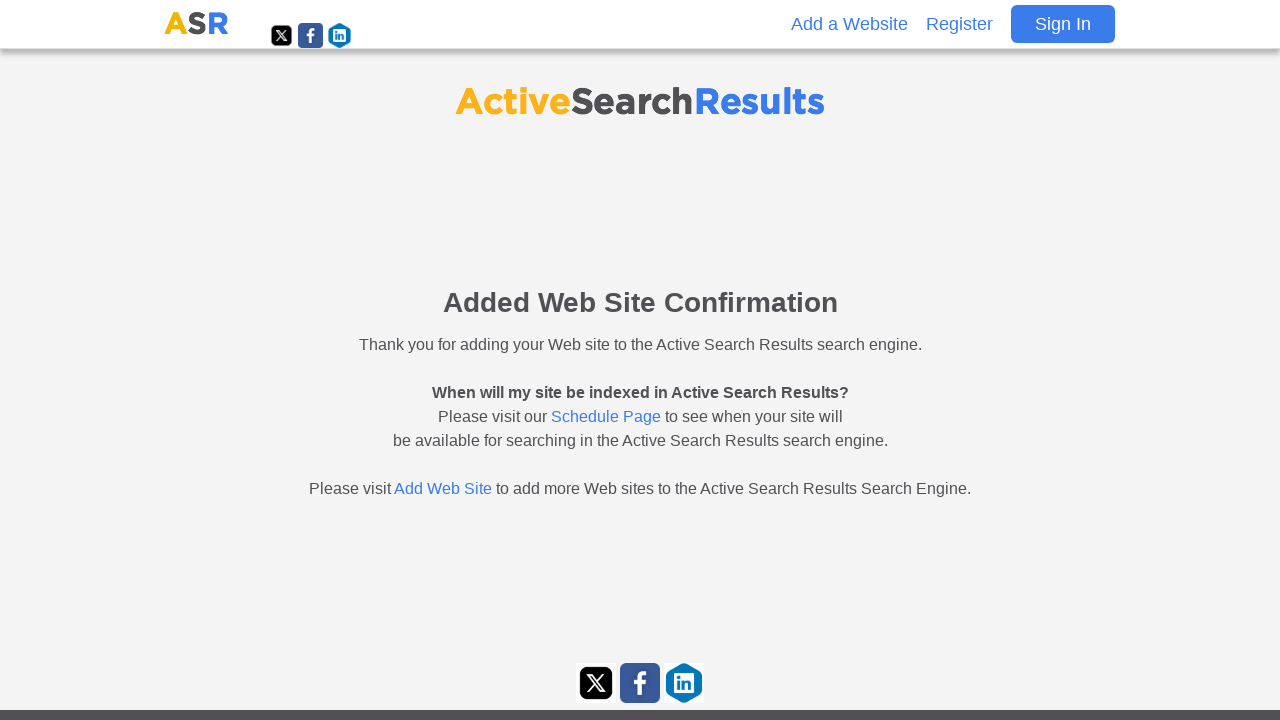

Waited 4 seconds for submission to process
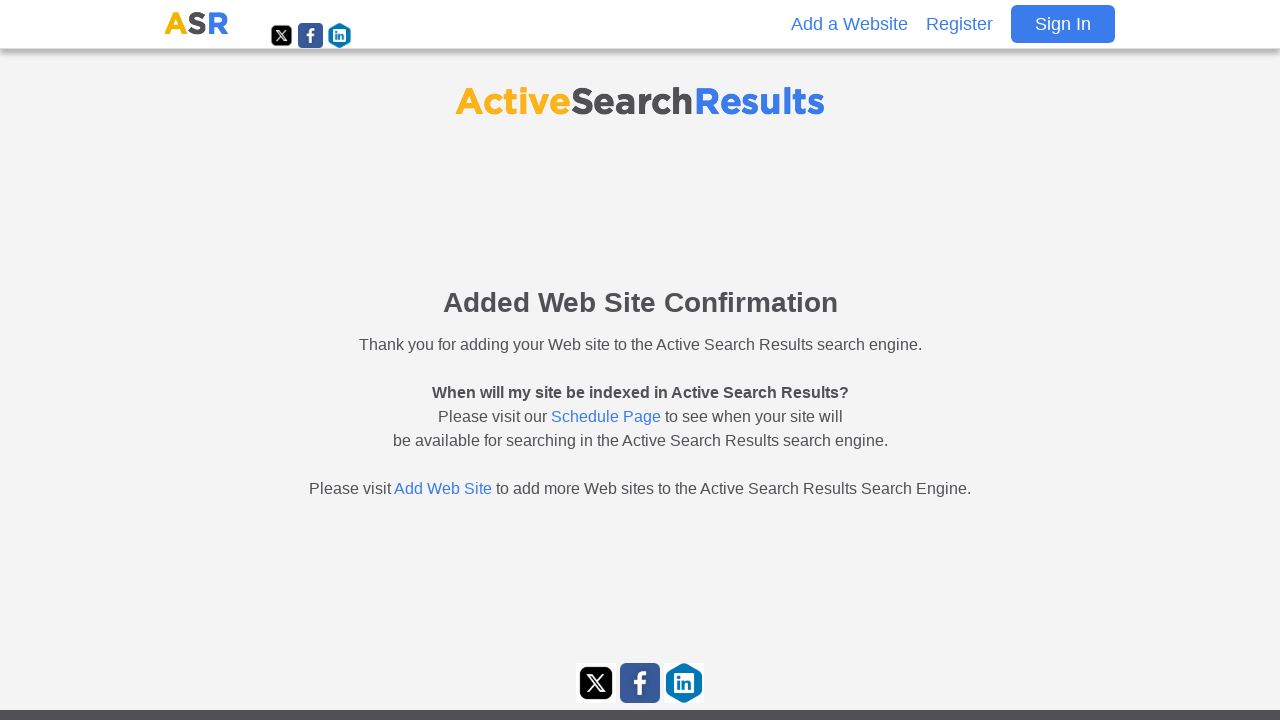

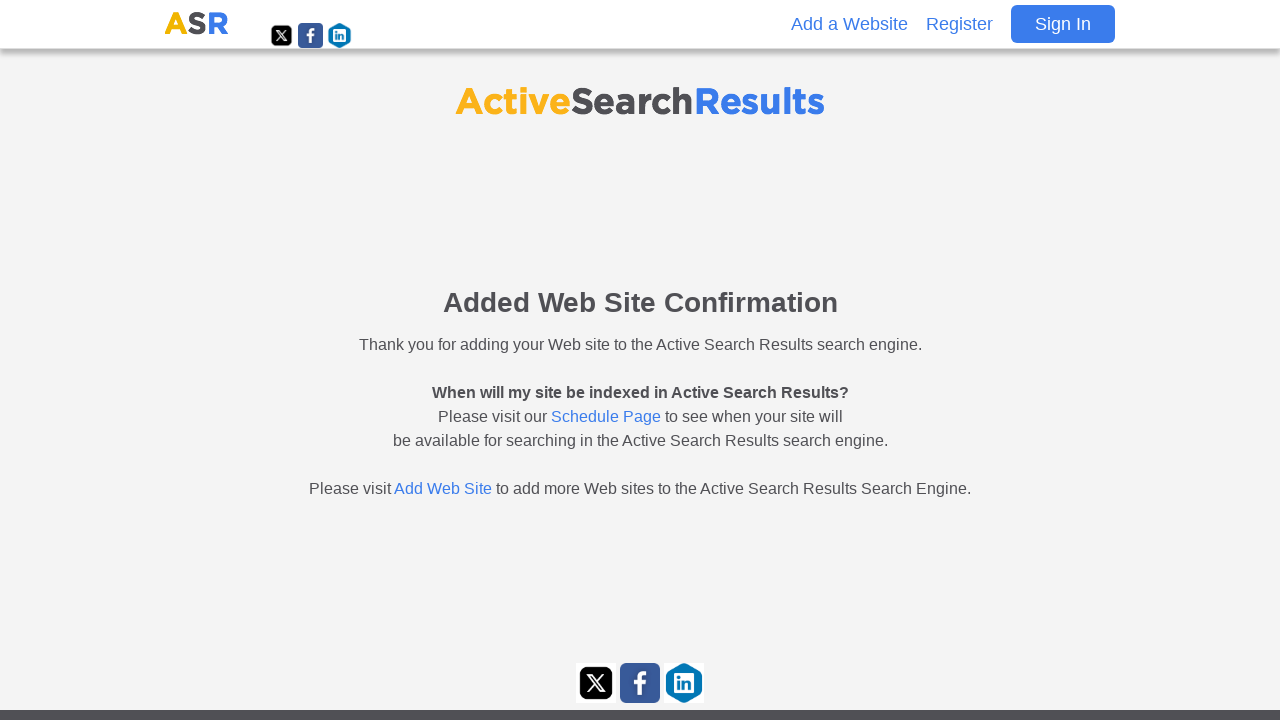